Verifies that the "Log In" button on the NextBaseCRM login page displays the expected text "Log In" by checking the button's value attribute.

Starting URL: https://login1.nextbasecrm.com/

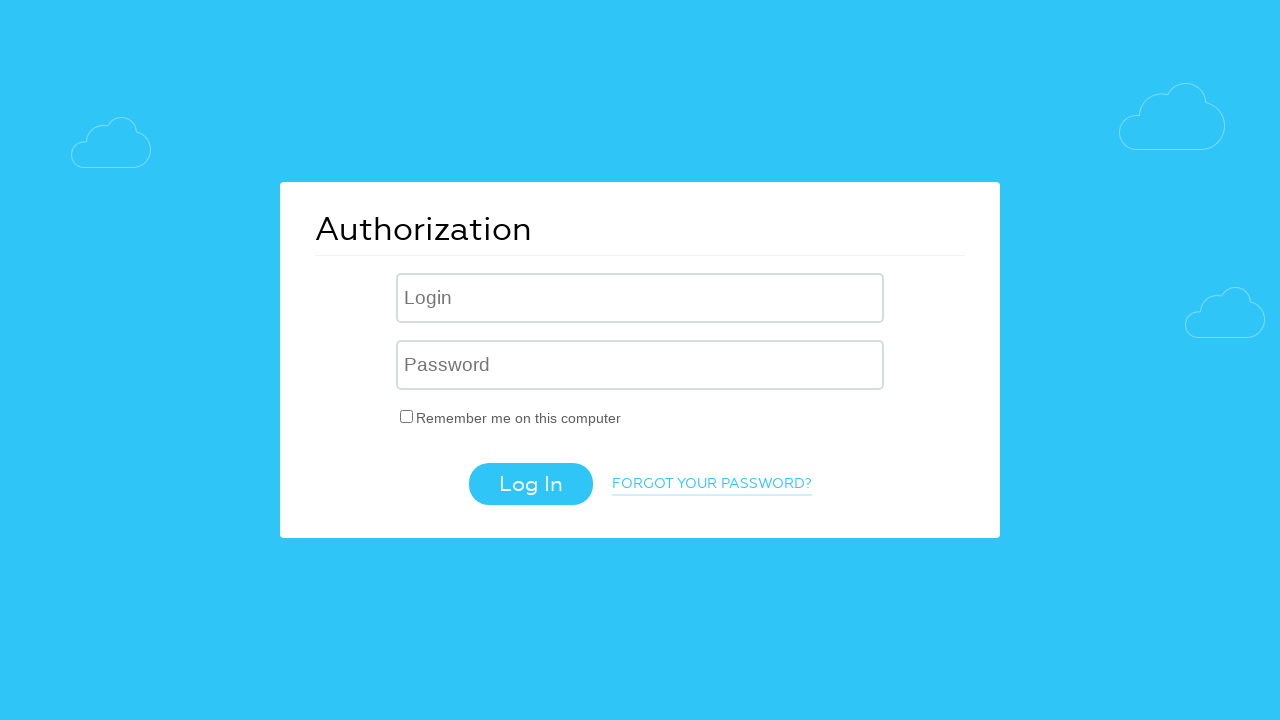

Located the login button with selector 'input.login-btn'
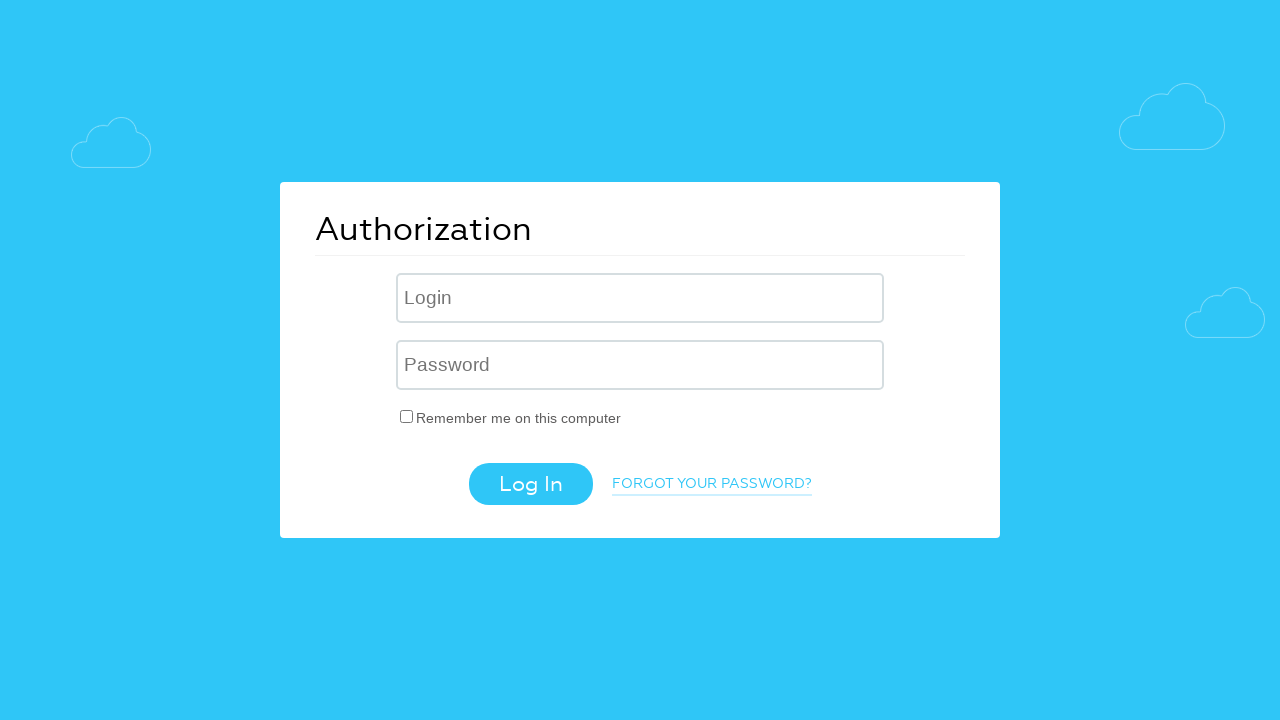

Waited for login button to become visible
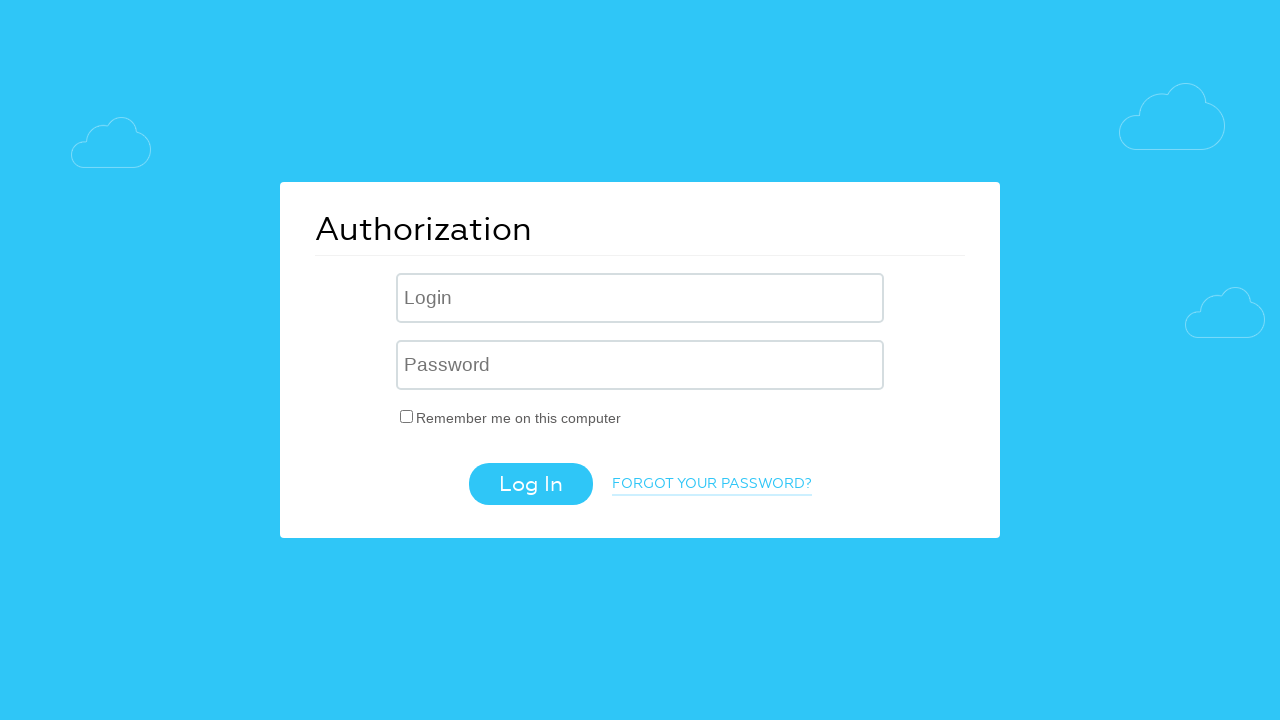

Retrieved the value attribute from the login button
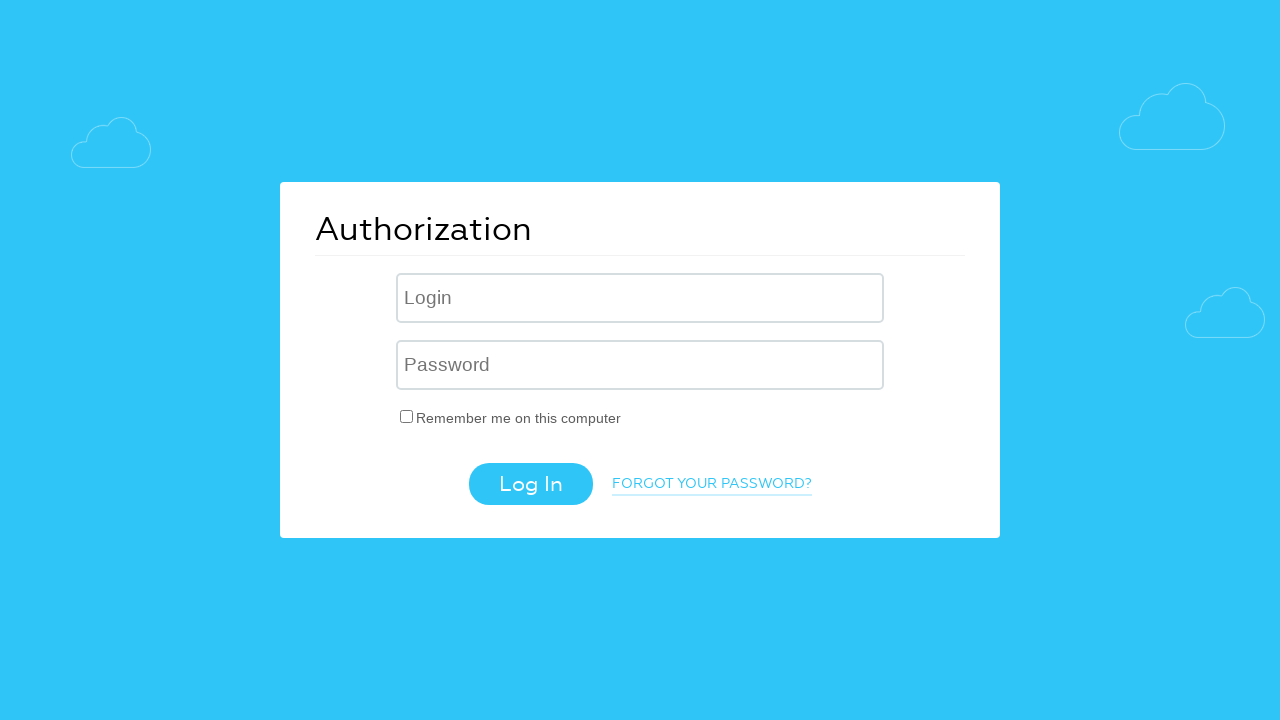

Verified login button text matches expected value: 'Log In'
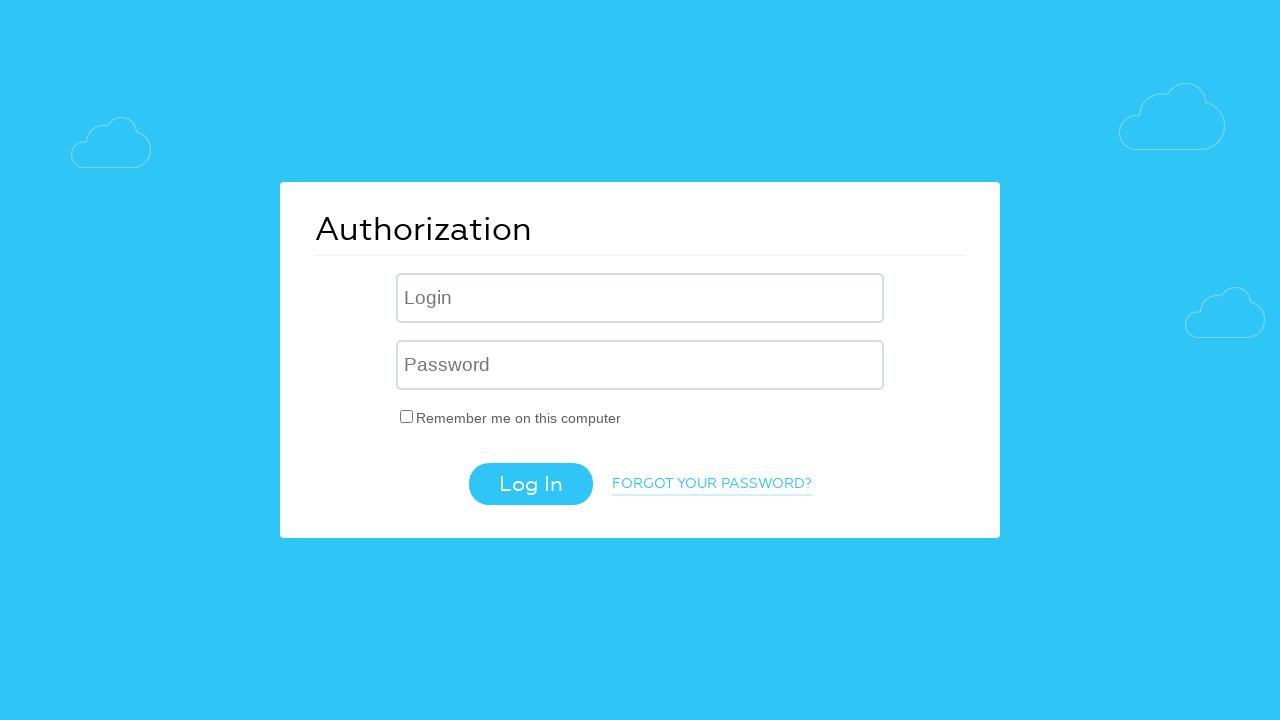

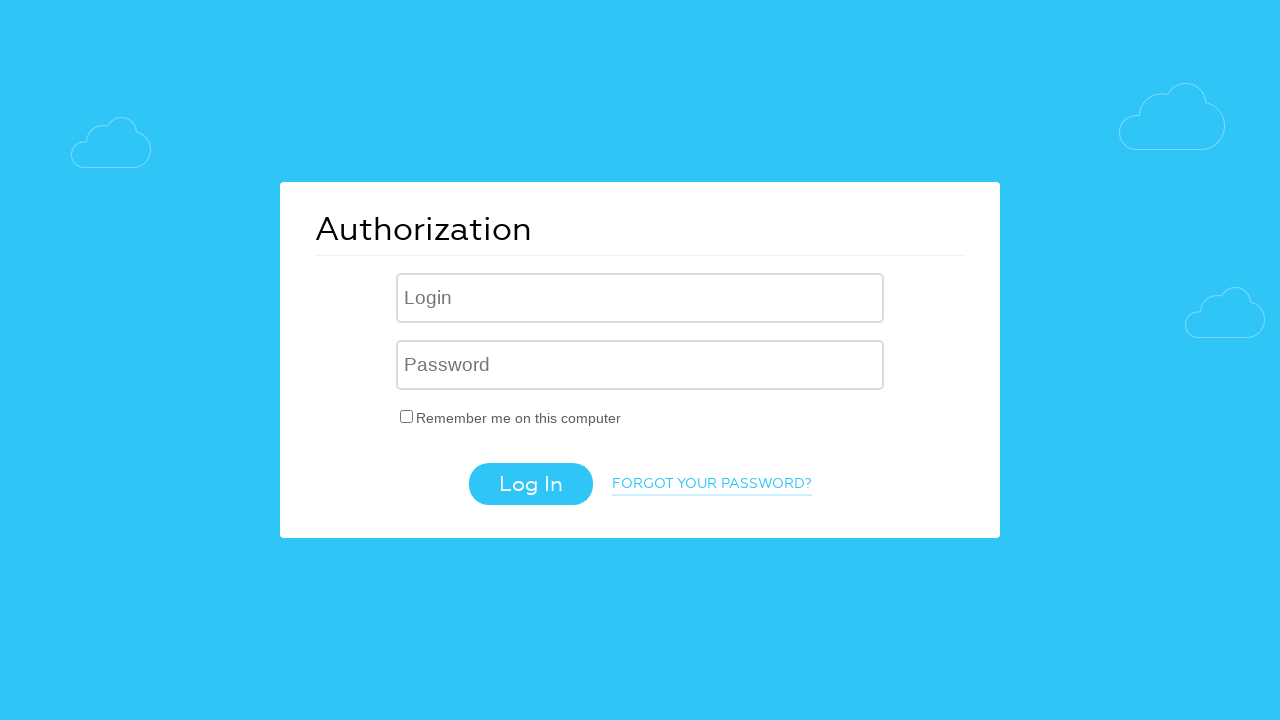